Tests drag and drop functionality by switching to an iframe and dragging an element using clickAndHold with offset coordinates

Starting URL: https://jqueryui.com/droppable/

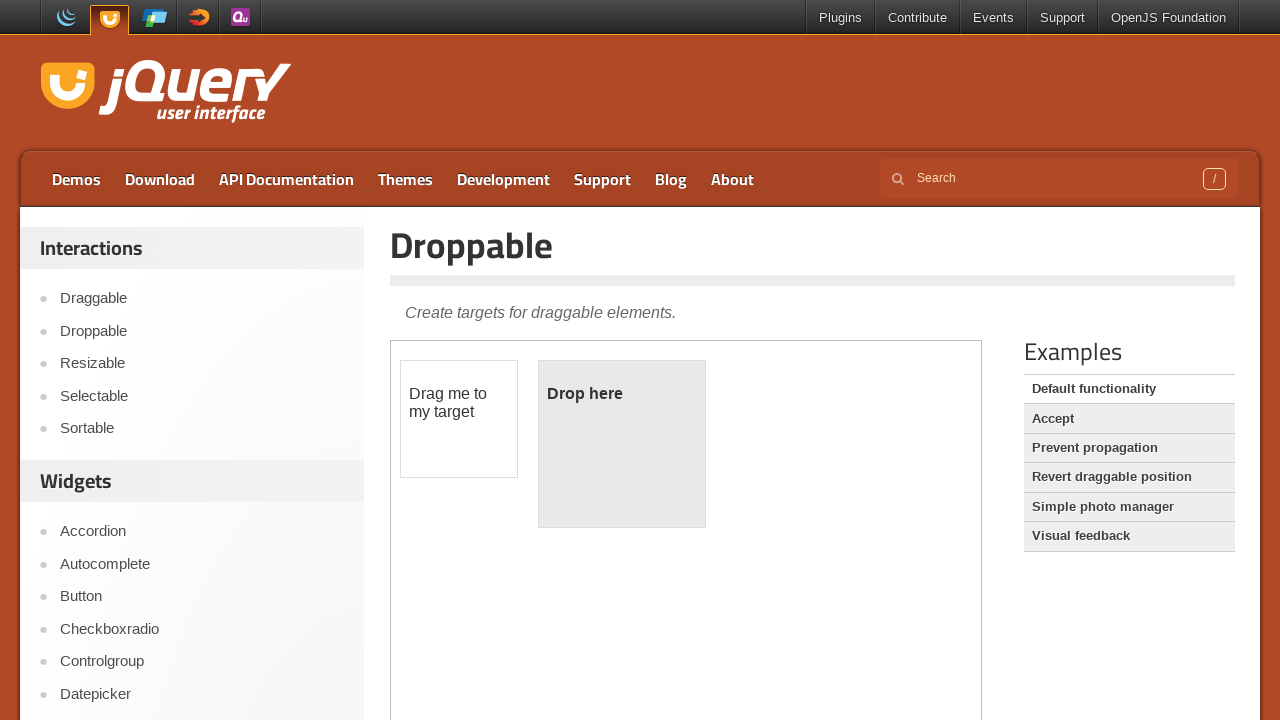

Located iframe.demo-frame containing drag/drop demo
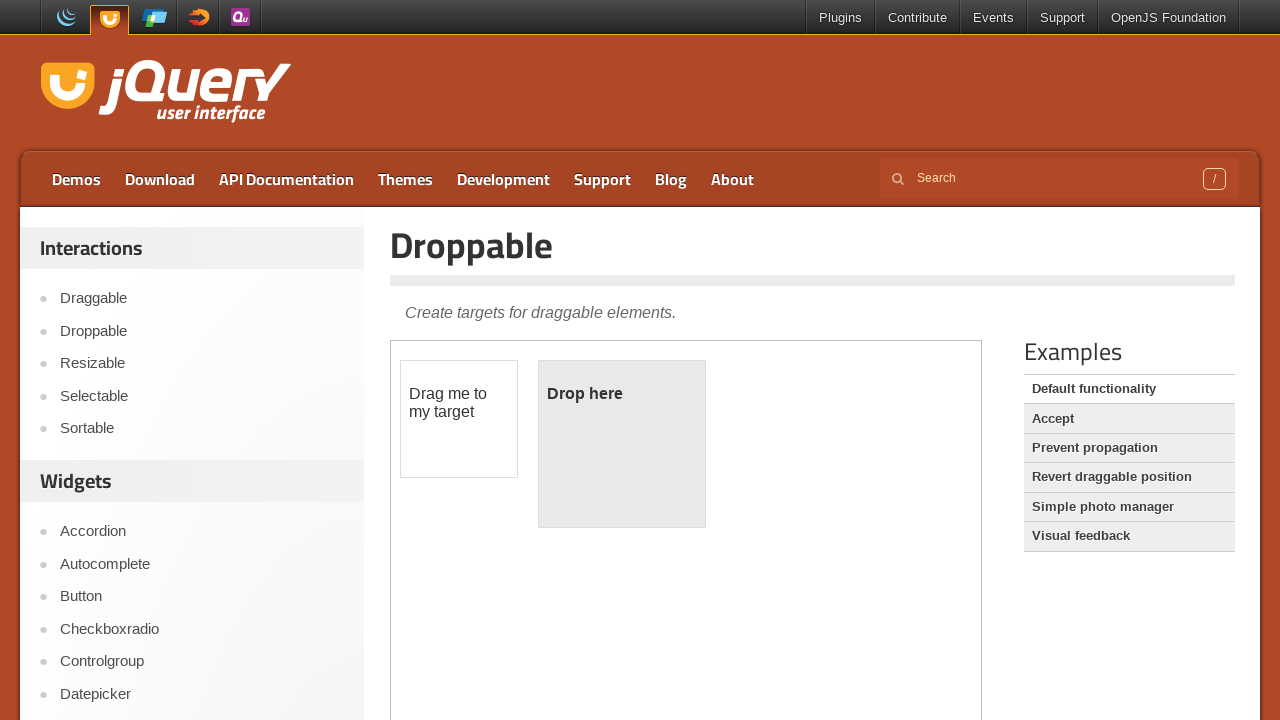

Located draggable element with id 'draggable' inside iframe
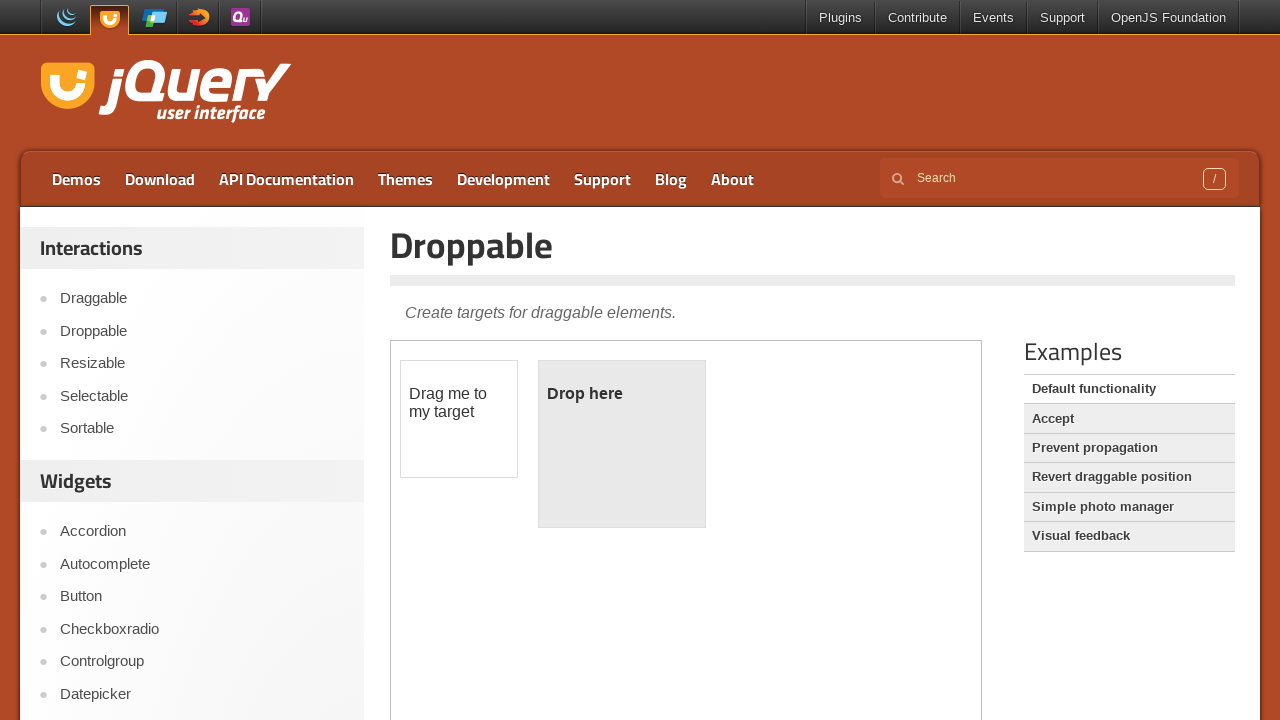

Retrieved bounding box coordinates of draggable element
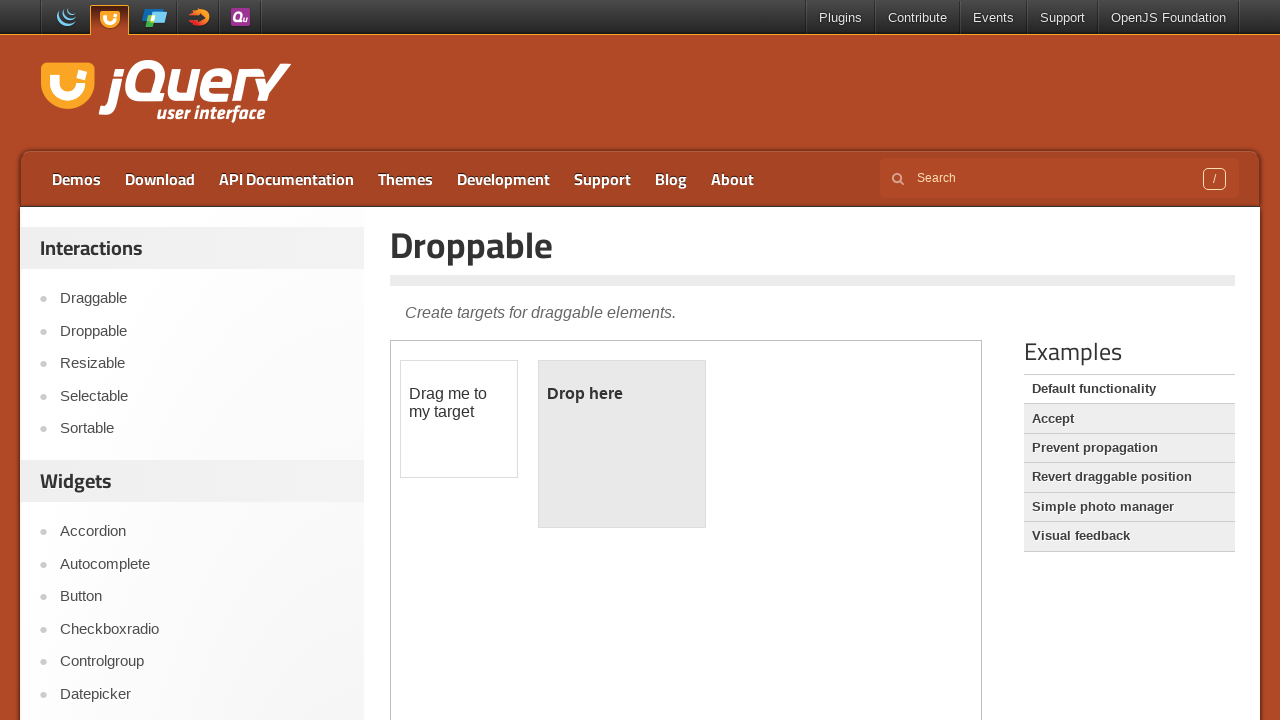

Moved mouse to center of draggable element at (459, 419)
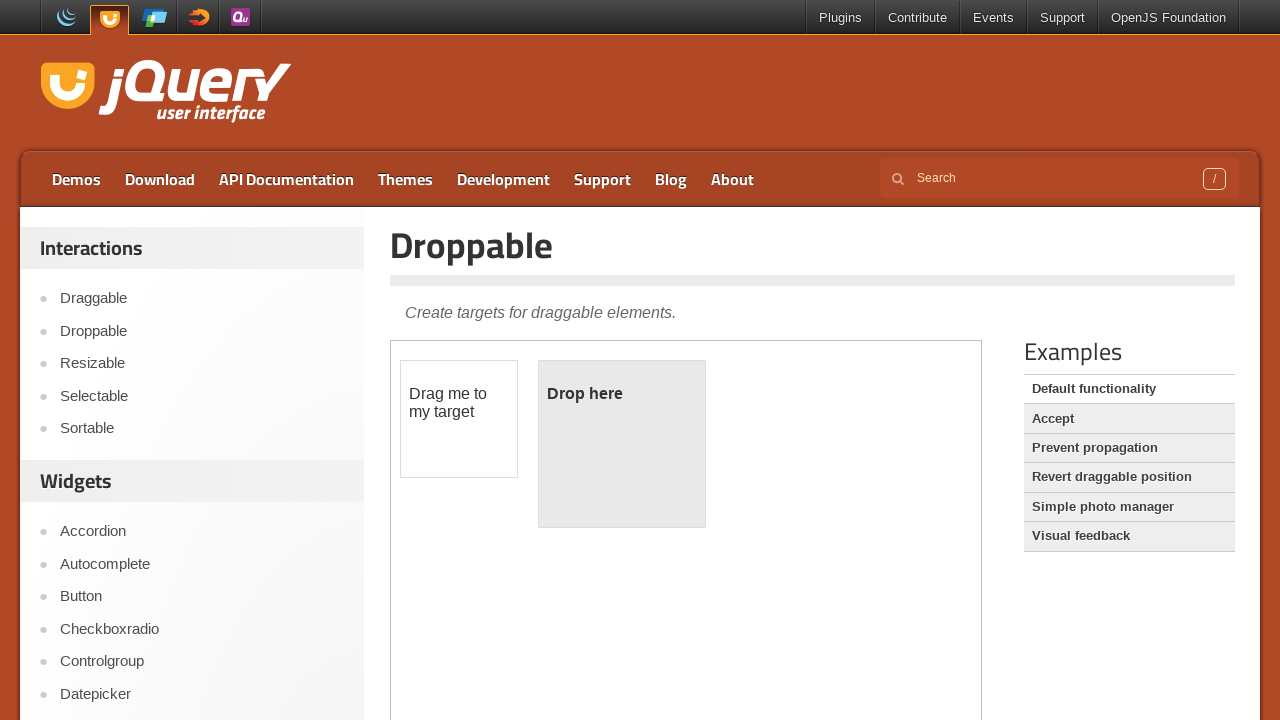

Pressed mouse button down to start drag at (459, 419)
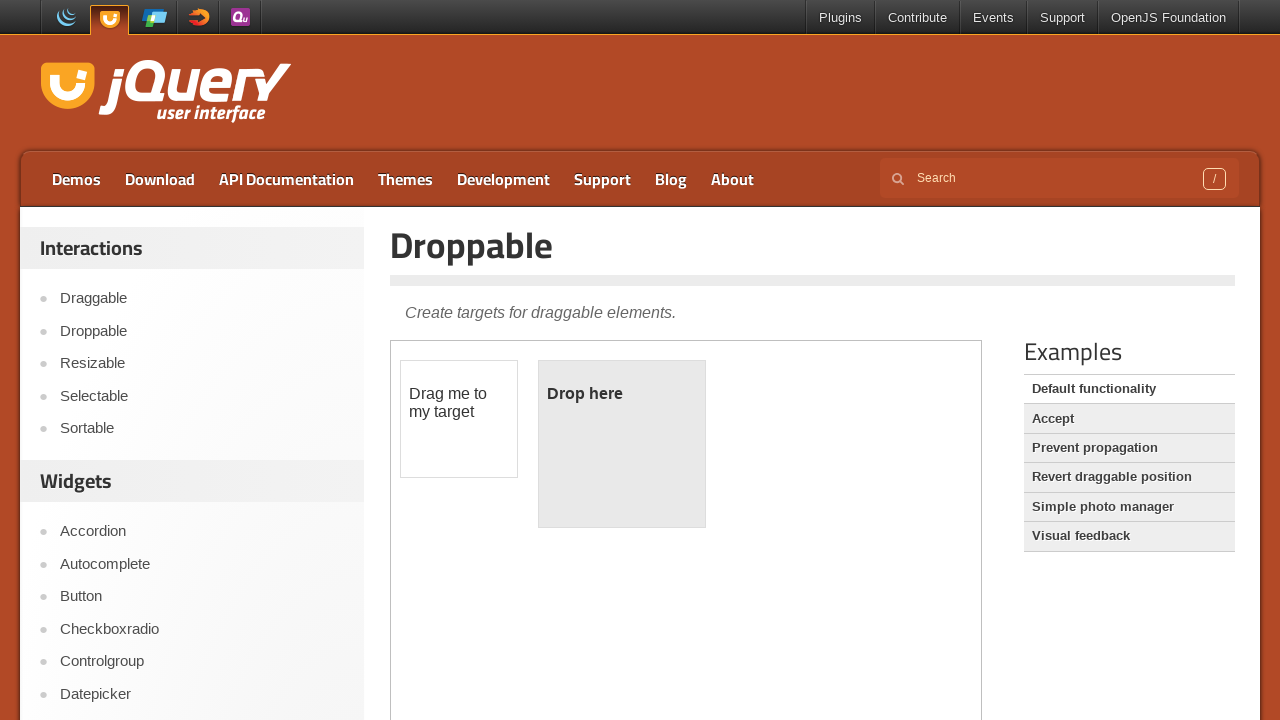

Dragged element with offset (430, 30) pixels at (830, 390)
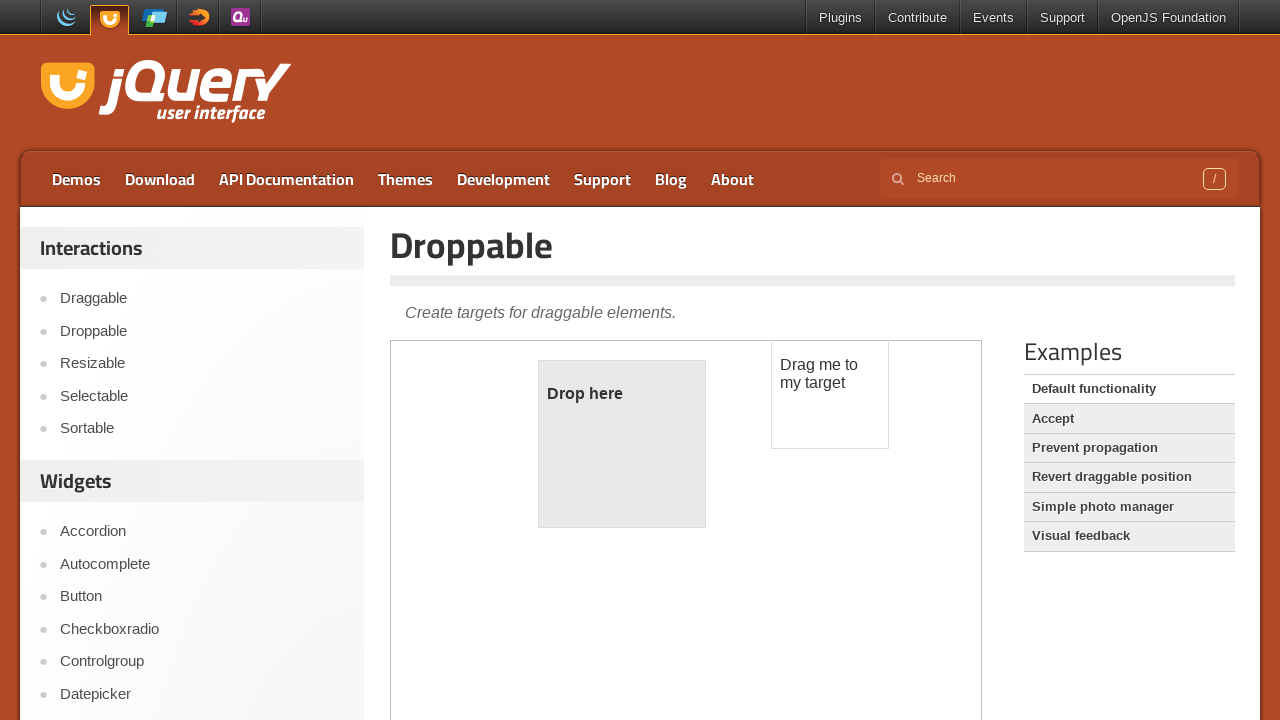

Released mouse button to complete drag and drop operation at (830, 390)
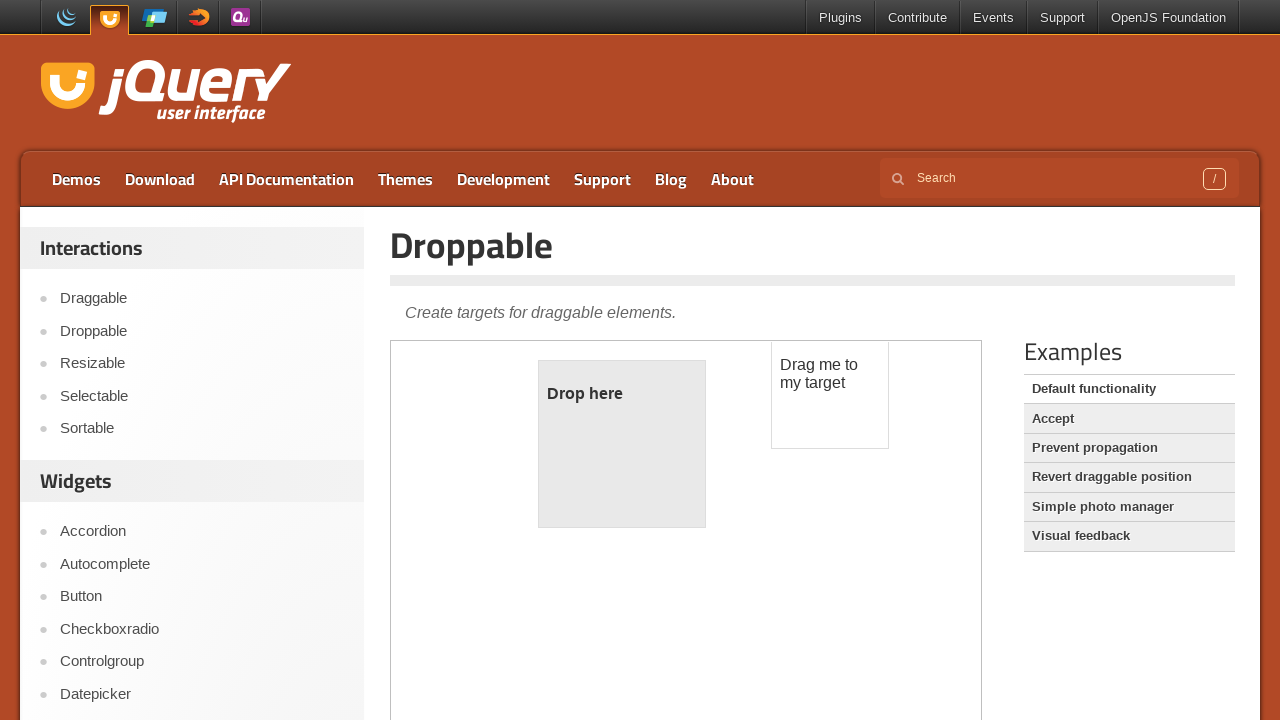

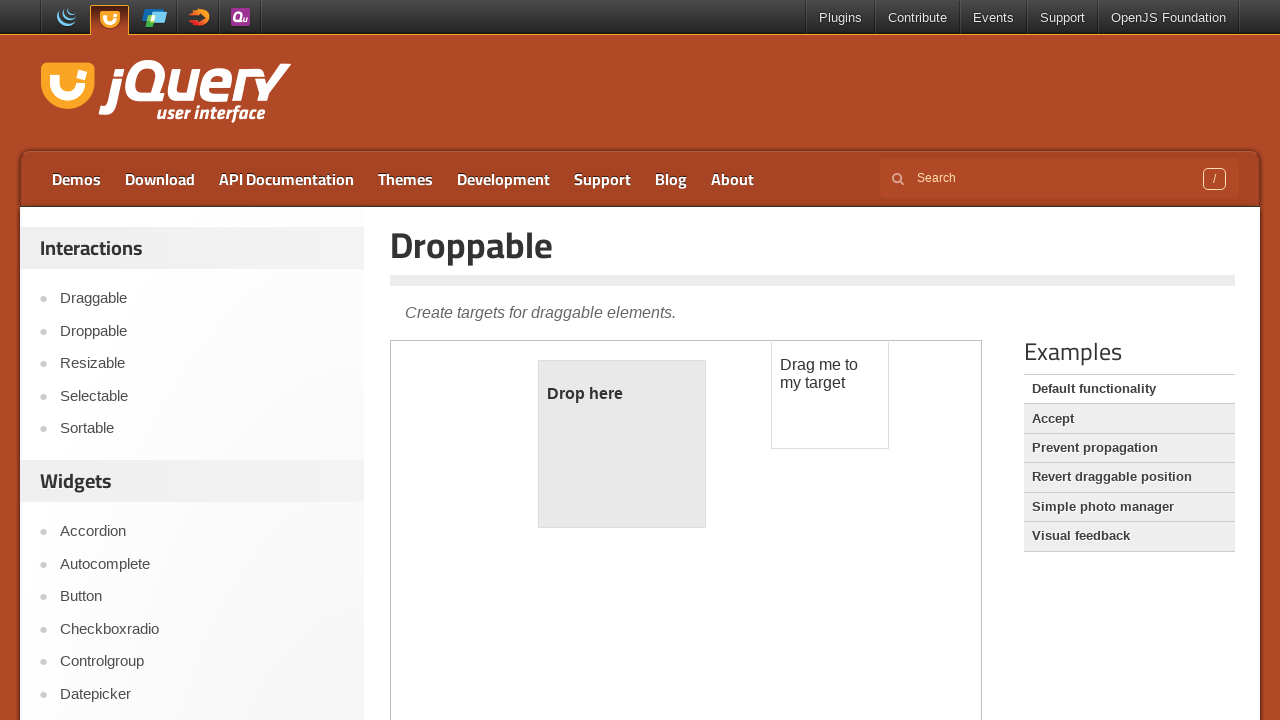